Tests browser window handling by opening a new tab/window and switching between windows to verify the functionality

Starting URL: https://demoqa.com/browser-windows

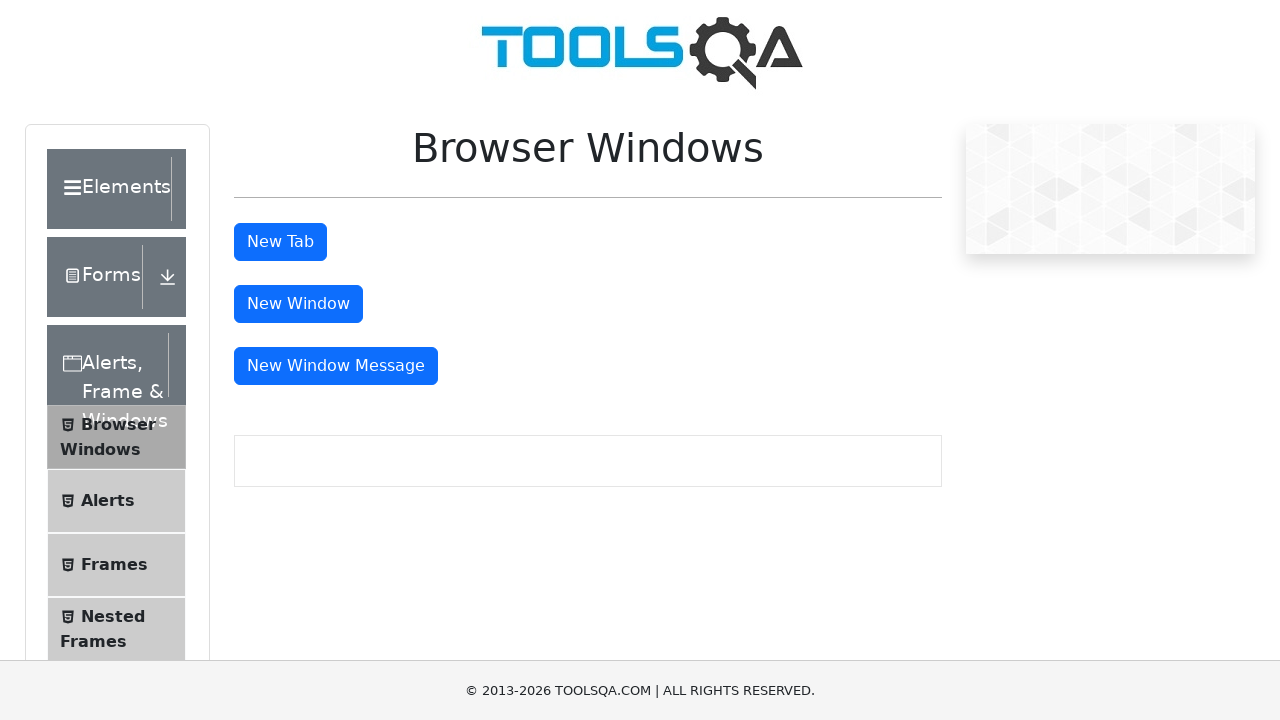

Clicked button to open new tab at (280, 242) on xpath=//*[@id='tabButton']
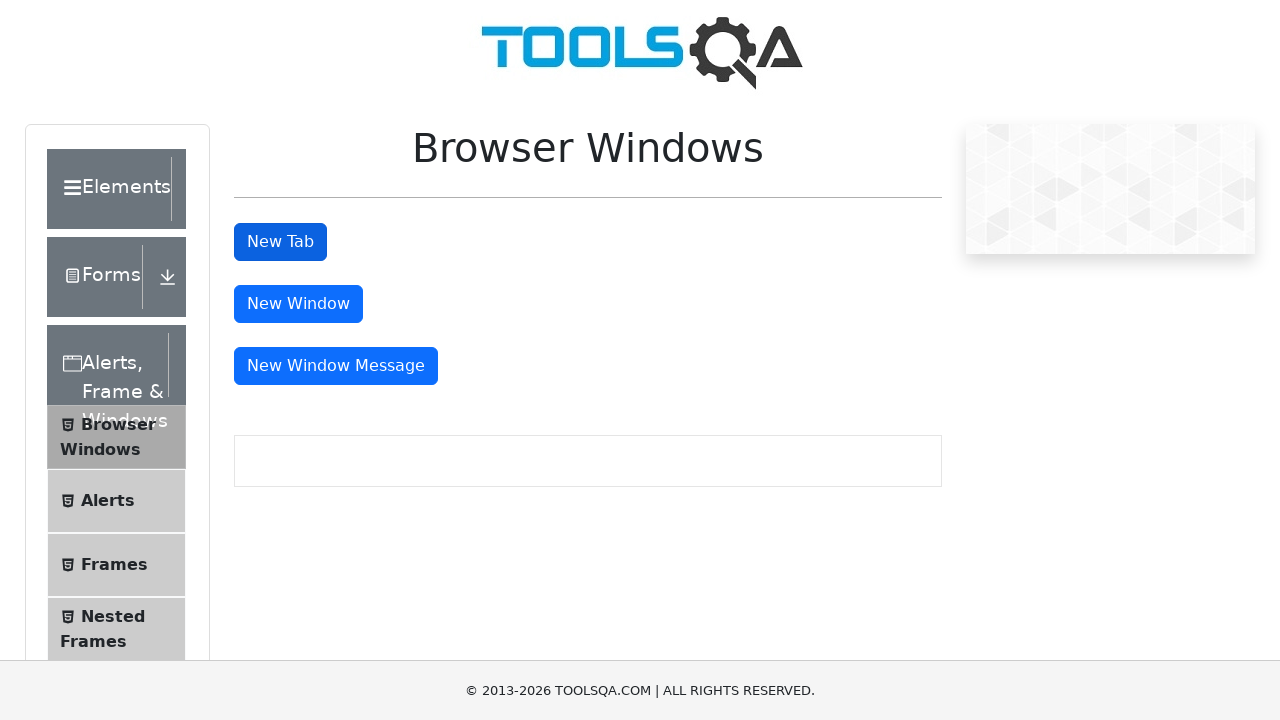

Clicked tab button and new page opened at (280, 242) on xpath=//*[@id='tabButton']
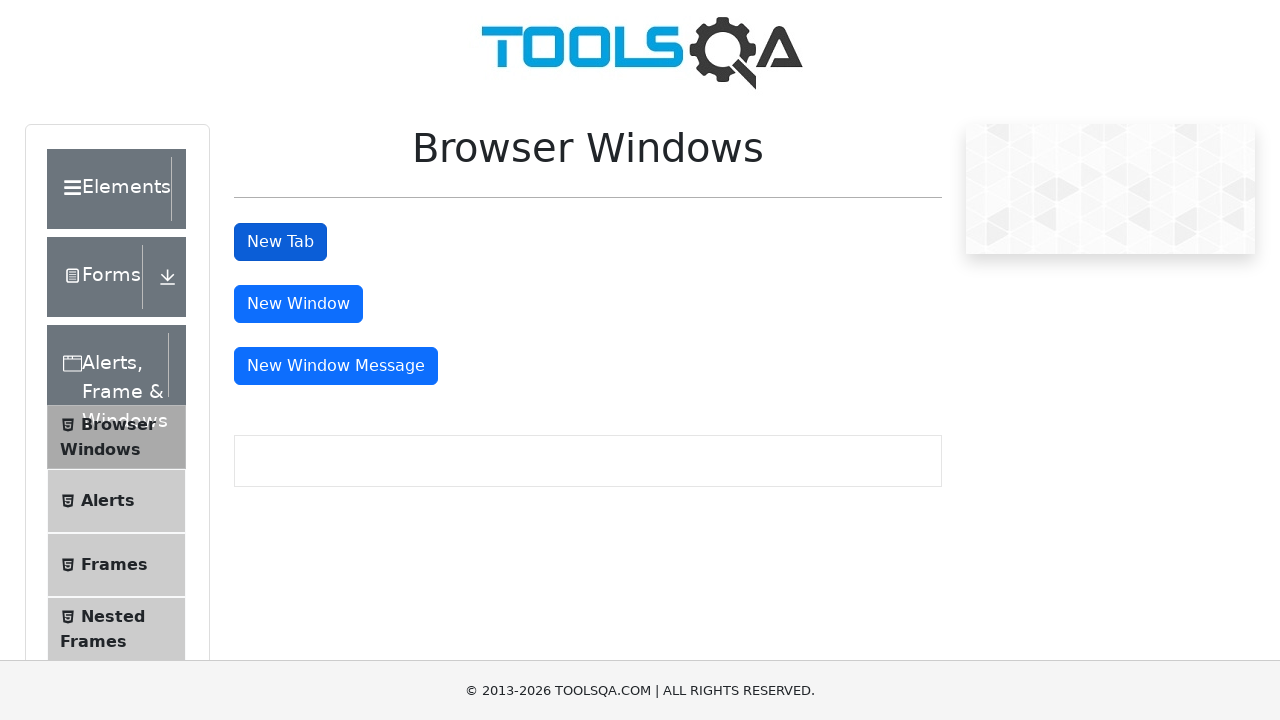

New page finished loading
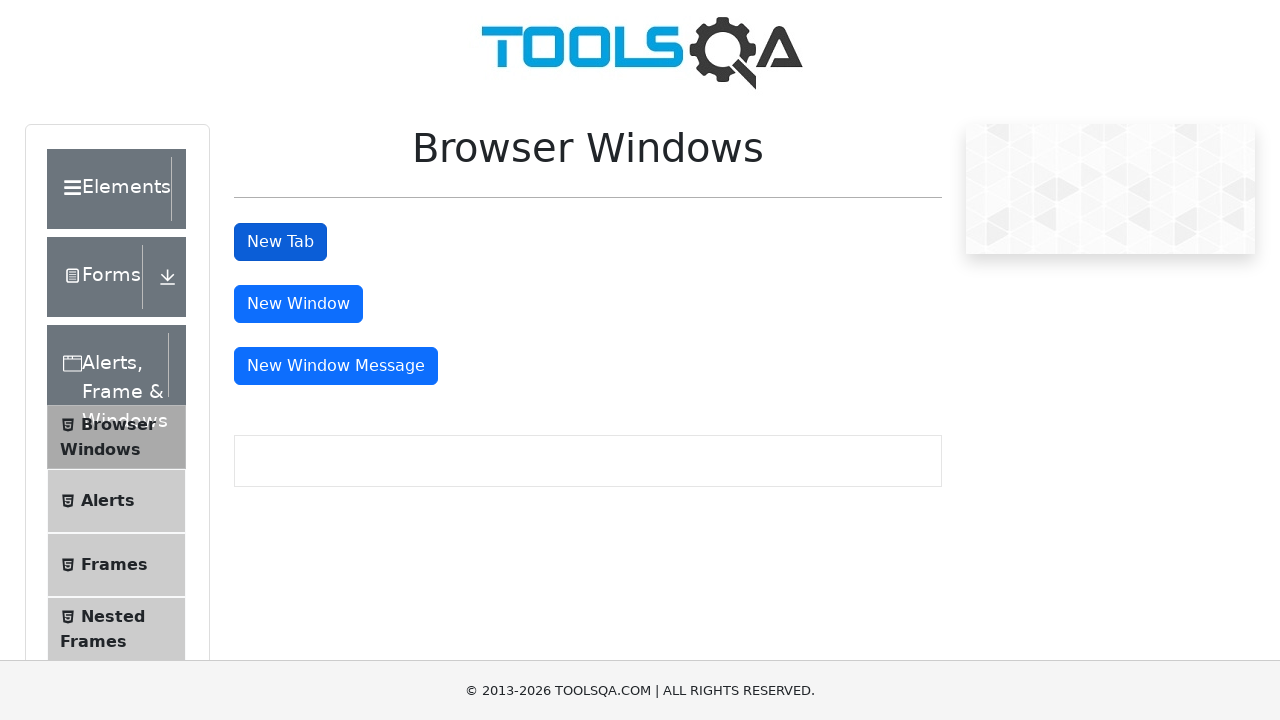

Verified new page has body element loaded
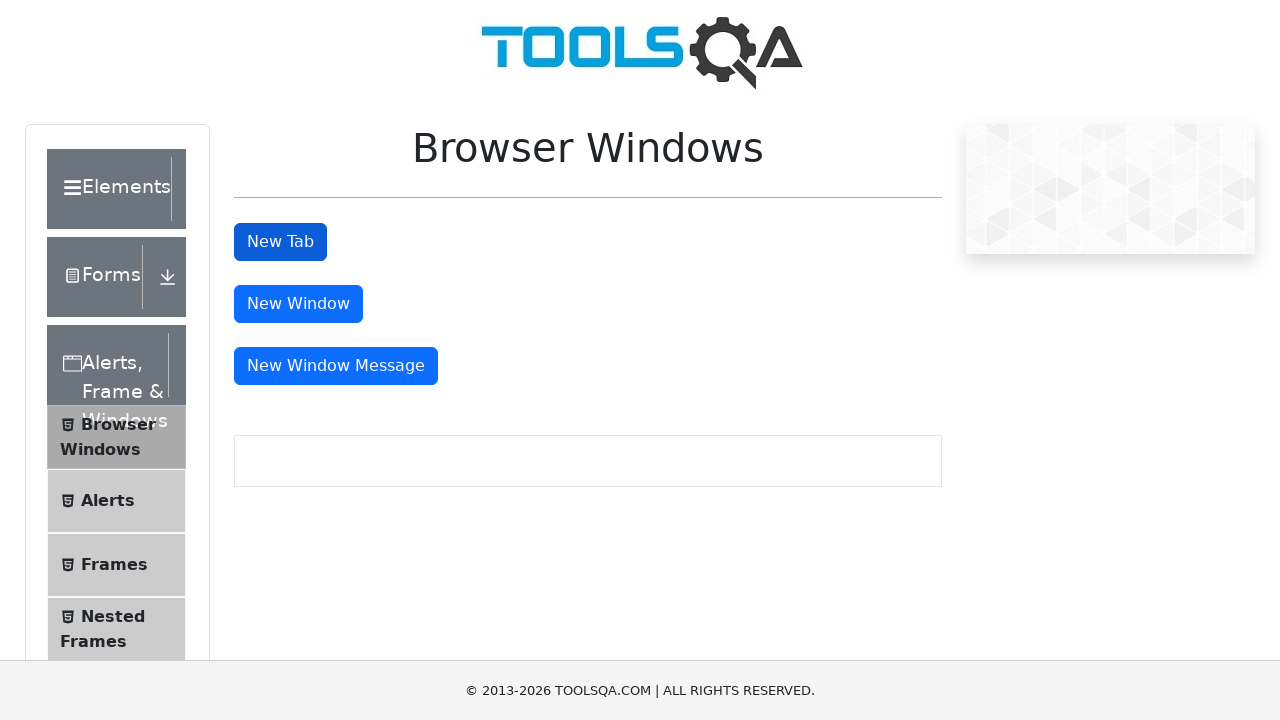

Switched back to original page
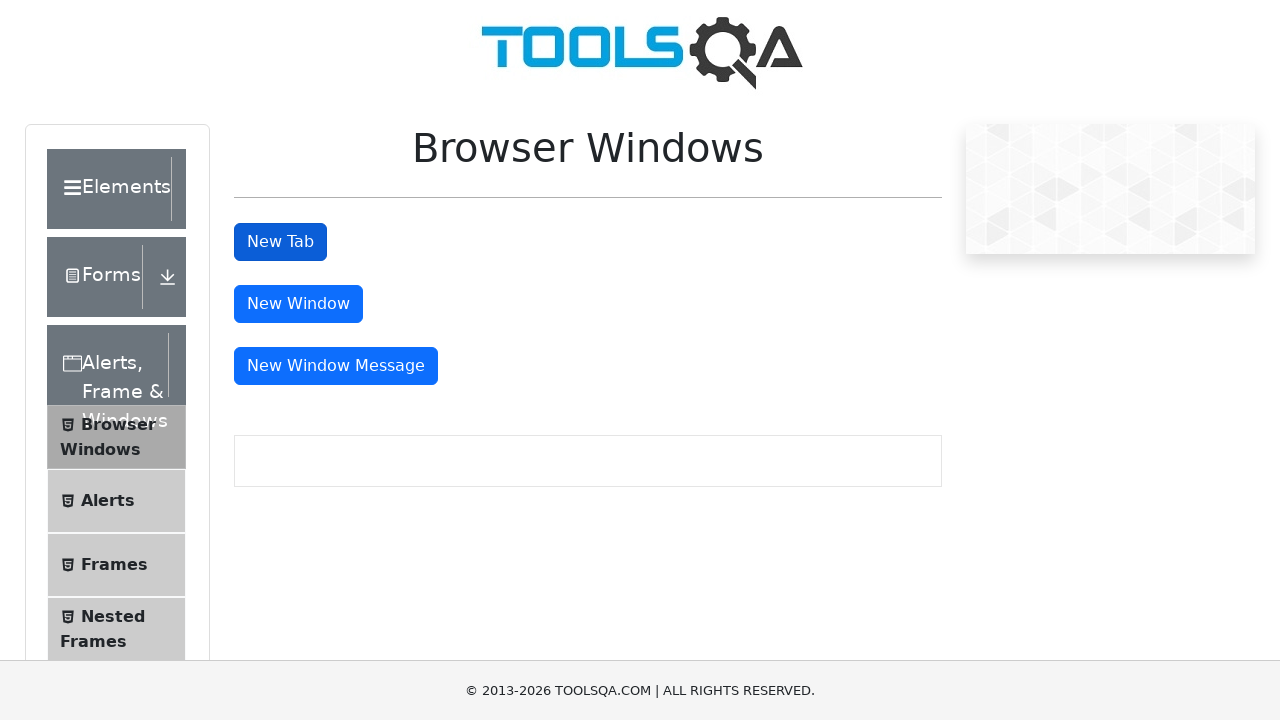

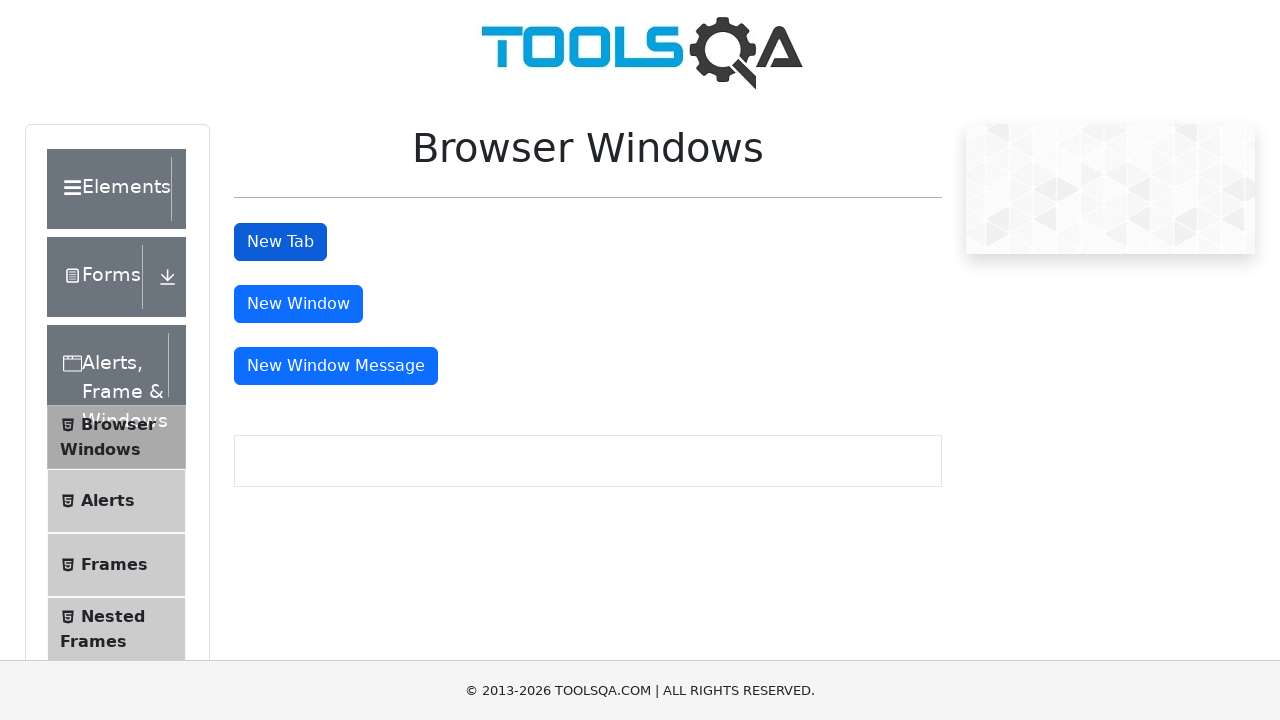